Tests filtering to display only active (non-completed) items

Starting URL: https://demo.playwright.dev/todomvc

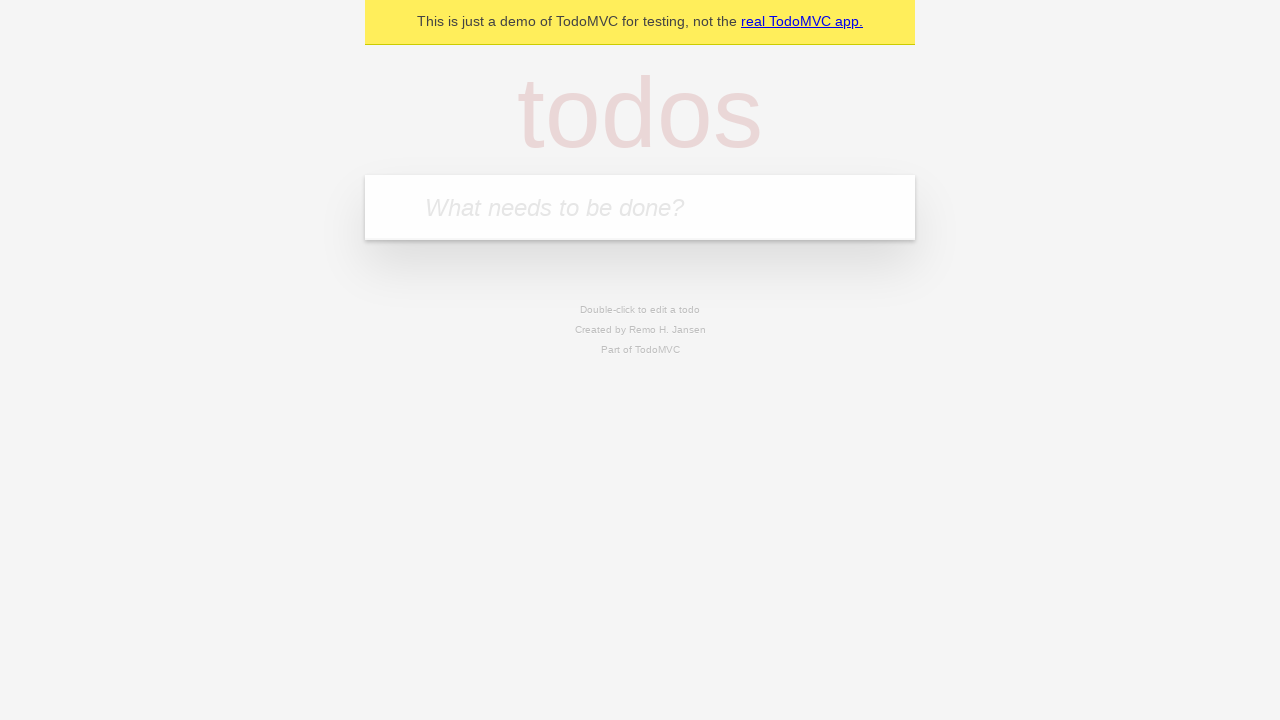

Filled todo input with 'buy some cheese' on internal:attr=[placeholder="What needs to be done?"i]
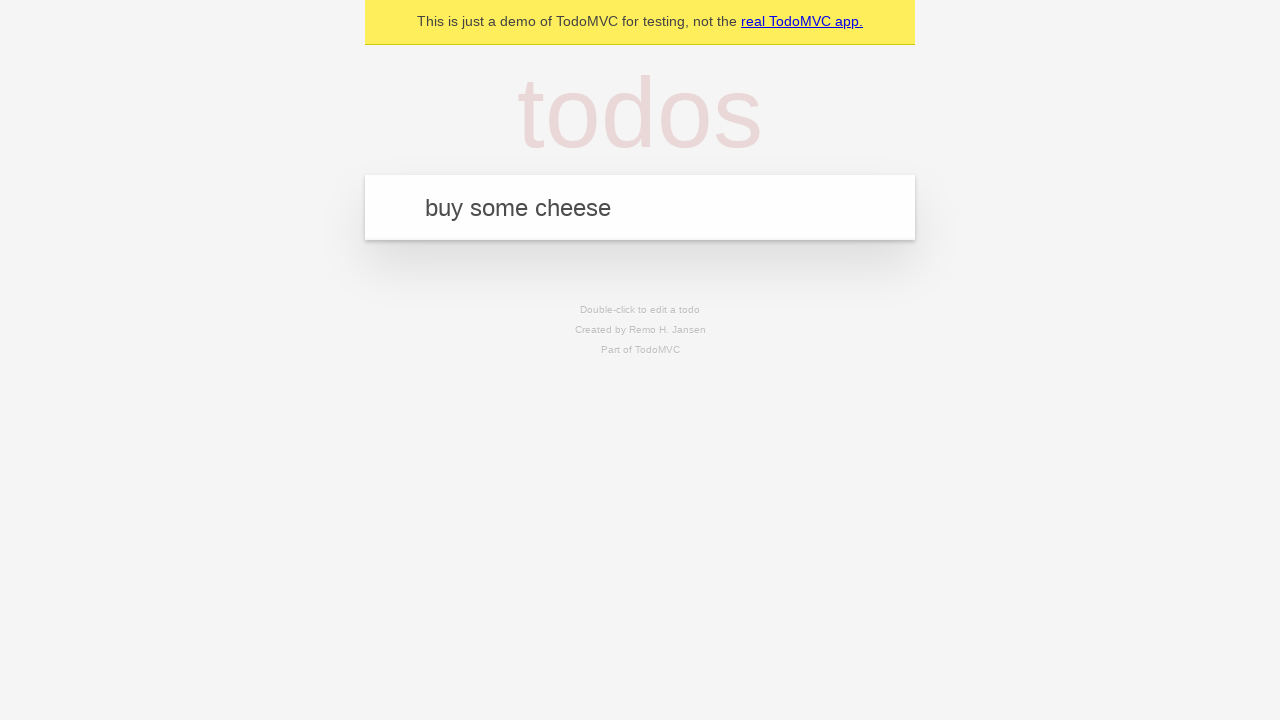

Pressed Enter to add 'buy some cheese' todo item on internal:attr=[placeholder="What needs to be done?"i]
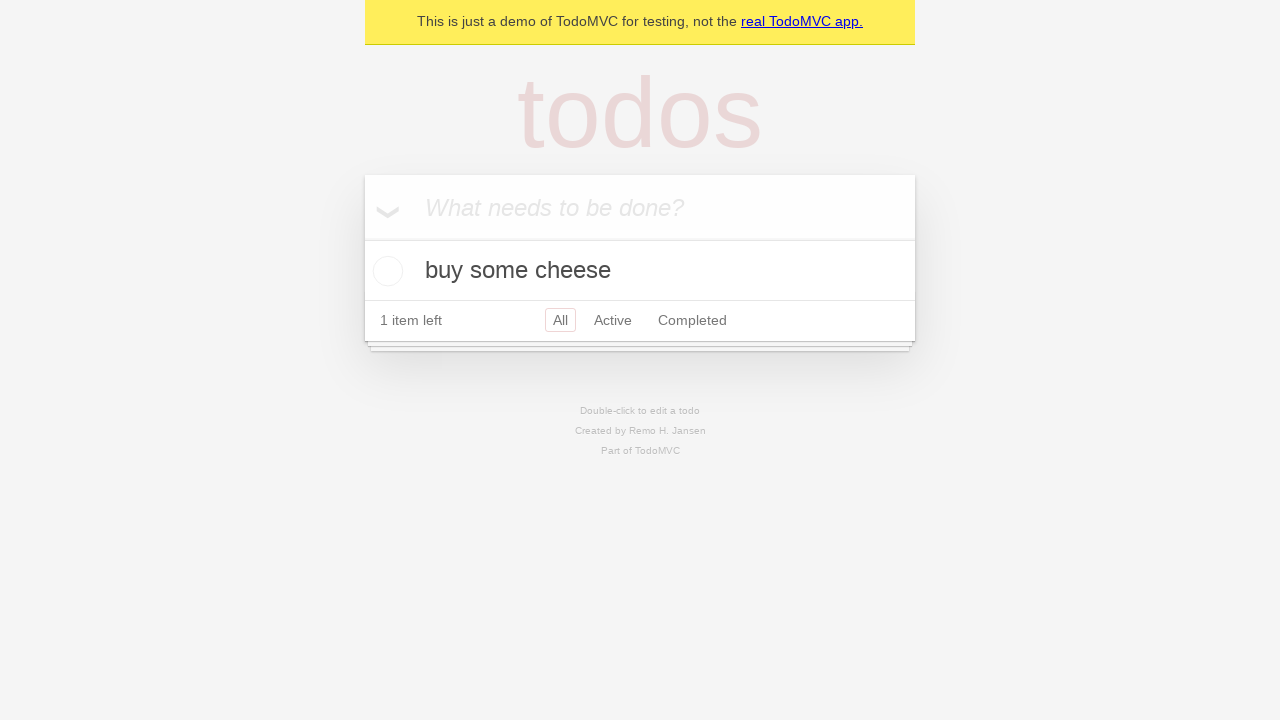

Filled todo input with 'feed the cat' on internal:attr=[placeholder="What needs to be done?"i]
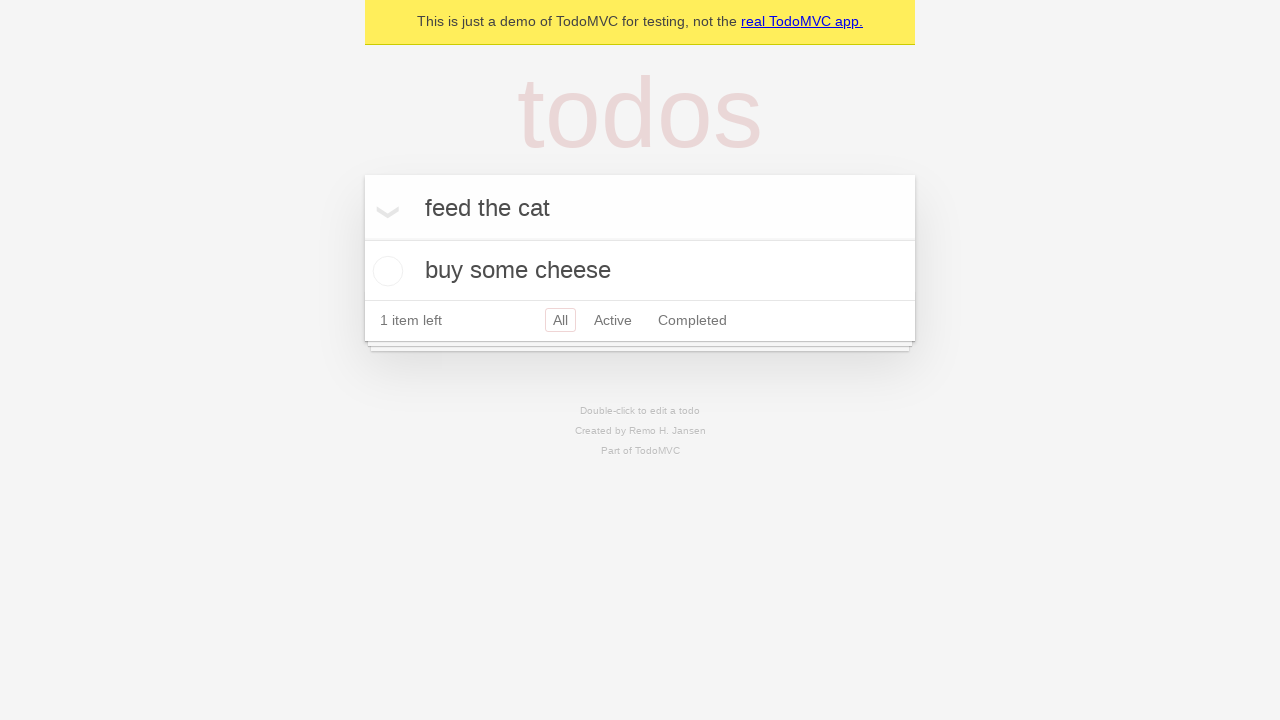

Pressed Enter to add 'feed the cat' todo item on internal:attr=[placeholder="What needs to be done?"i]
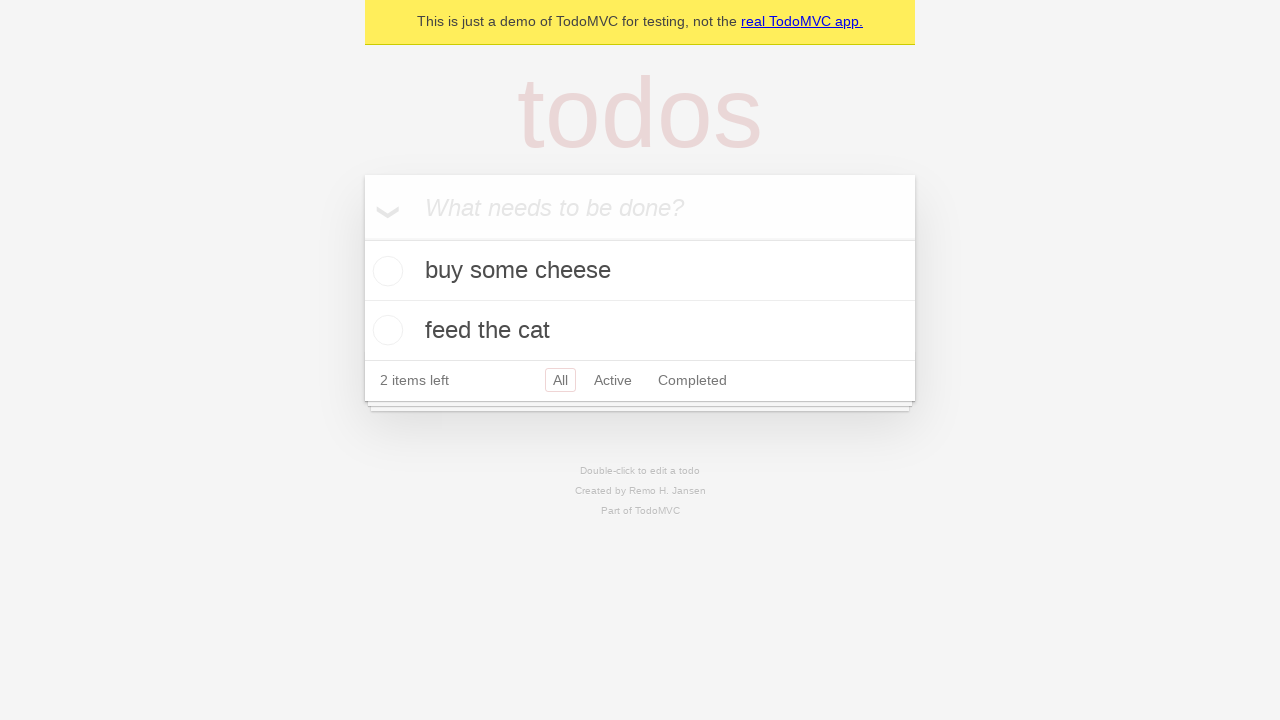

Filled todo input with 'book a doctors appointment' on internal:attr=[placeholder="What needs to be done?"i]
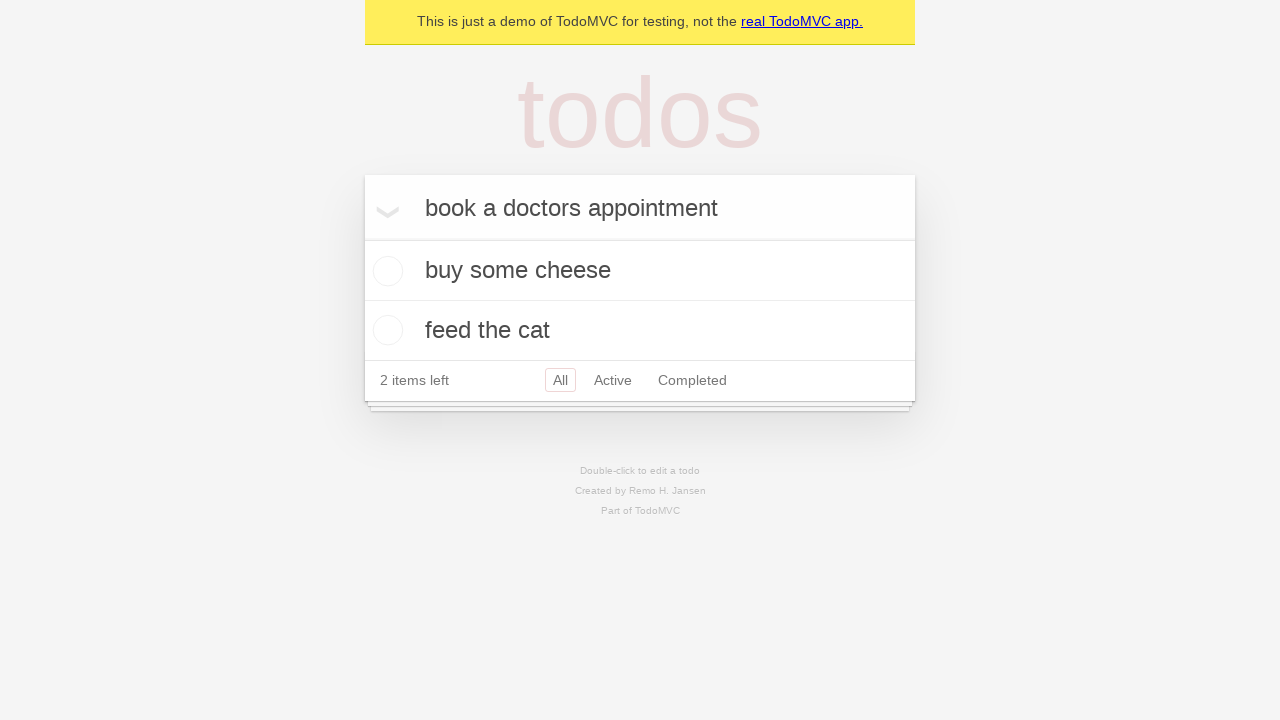

Pressed Enter to add 'book a doctors appointment' todo item on internal:attr=[placeholder="What needs to be done?"i]
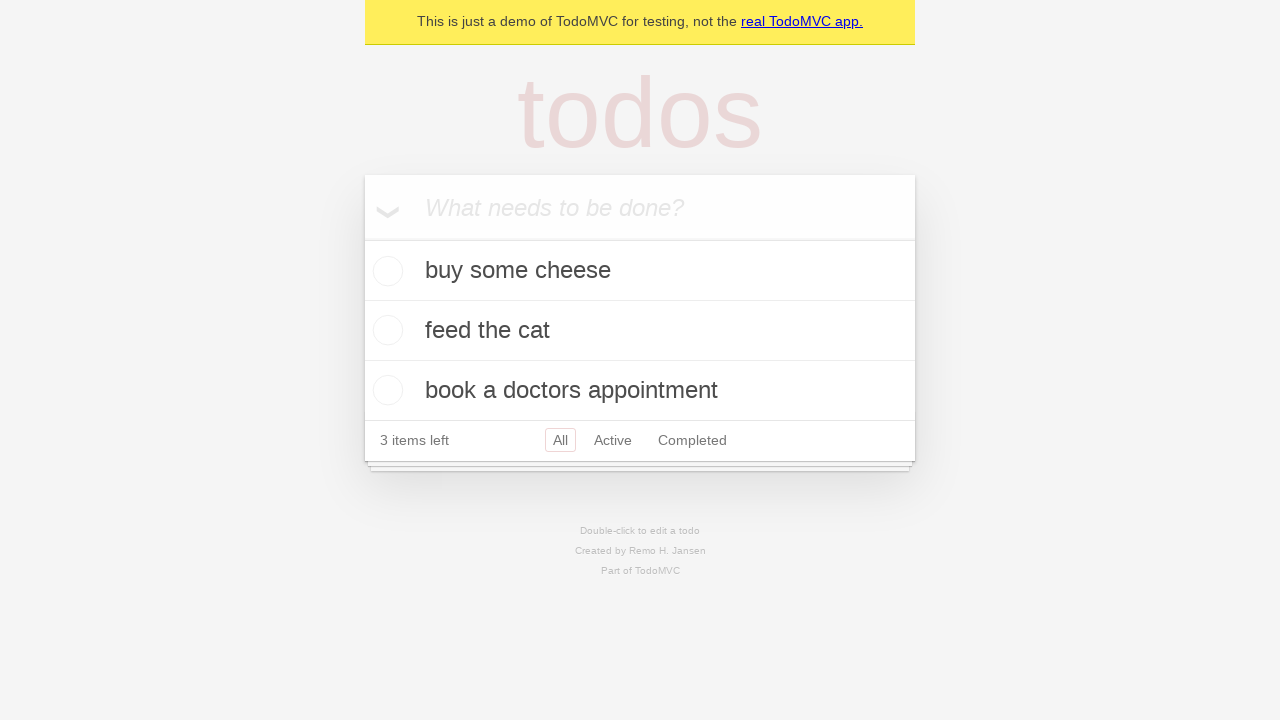

Checked the second todo item 'feed the cat' to mark as completed at (385, 330) on internal:testid=[data-testid="todo-item"s] >> nth=1 >> internal:role=checkbox
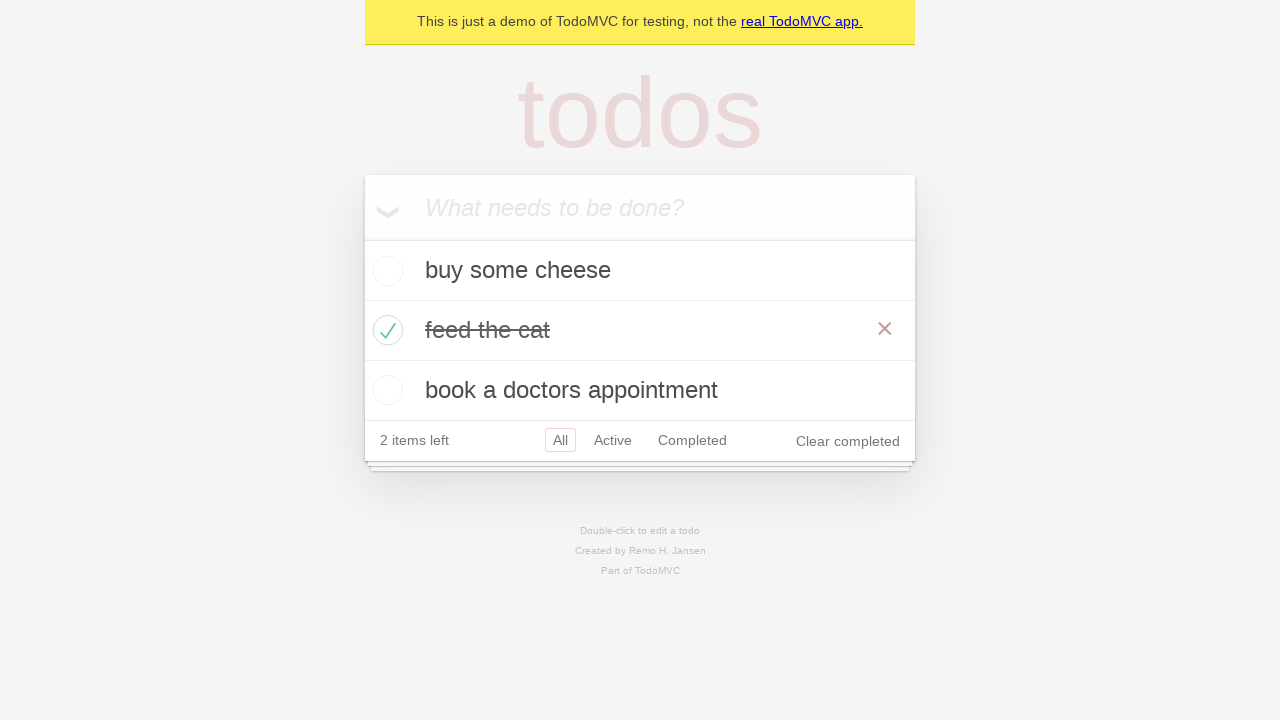

Clicked 'Active' filter to display only non-completed items at (613, 440) on internal:role=link[name="Active"i]
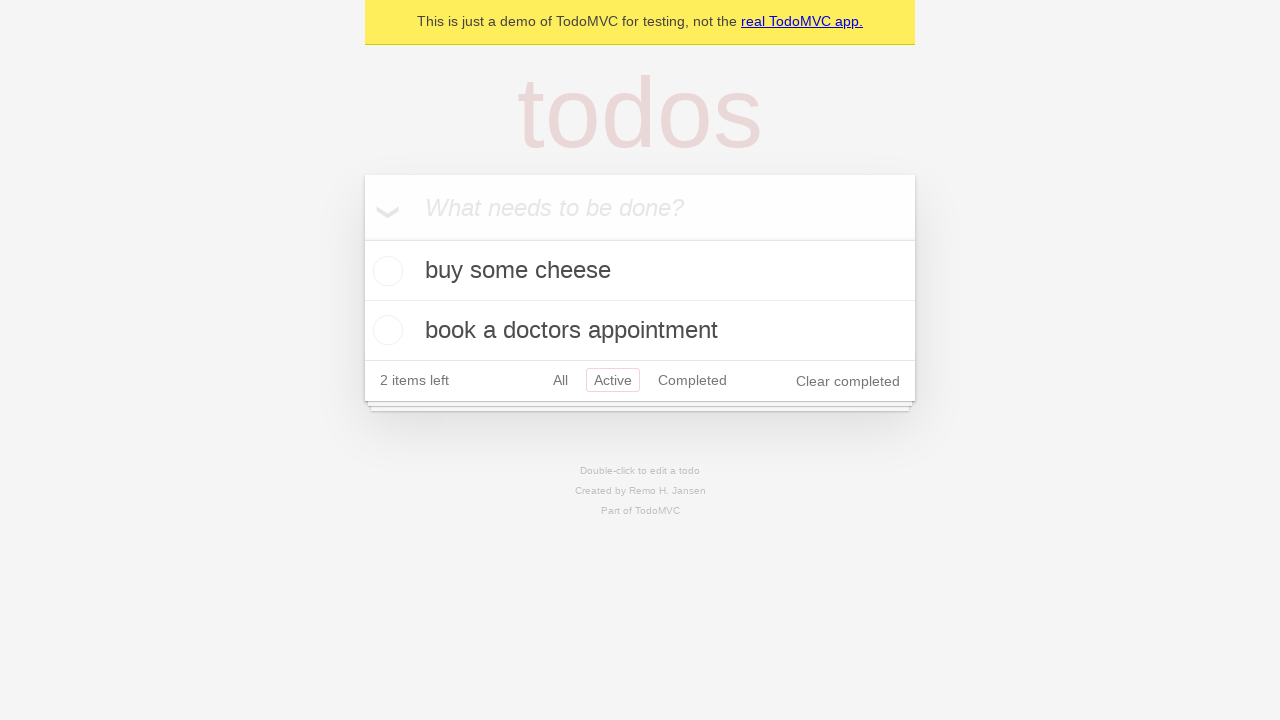

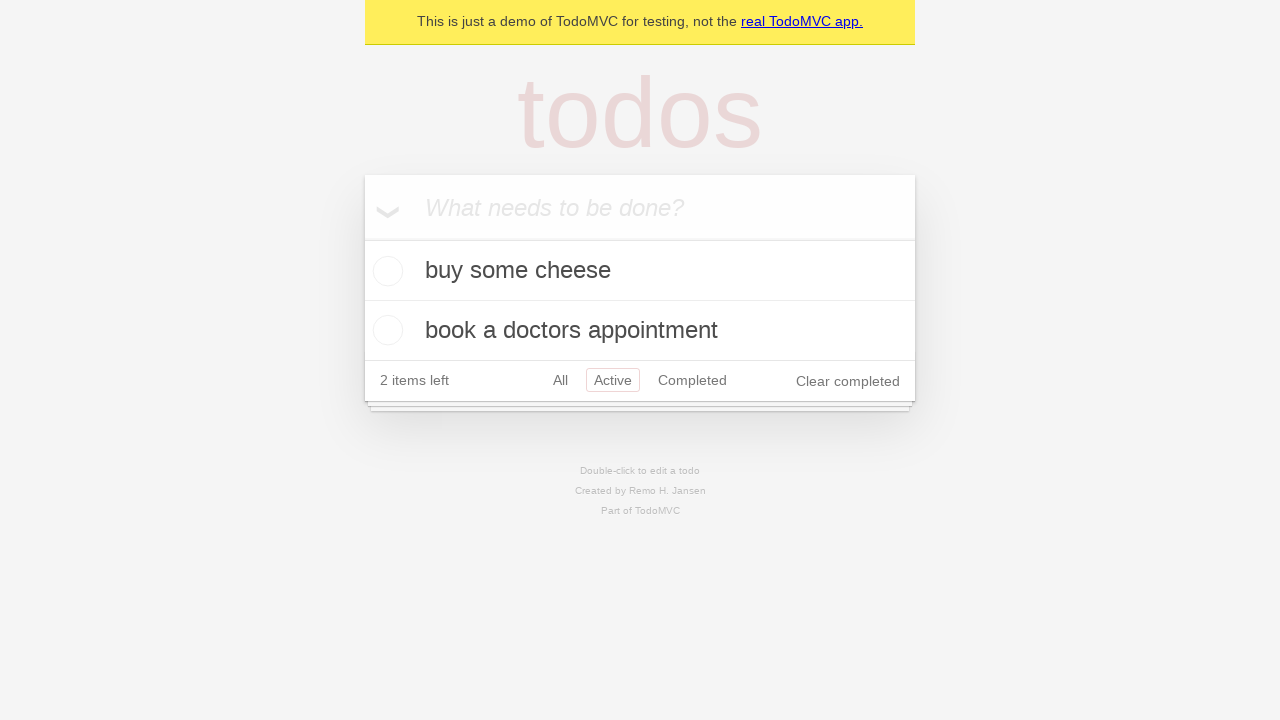